Tests right-click (context click) functionality by performing a right-click action on a clicker button element on a click test page.

Starting URL: https://cps-check.com/right-button-click-test

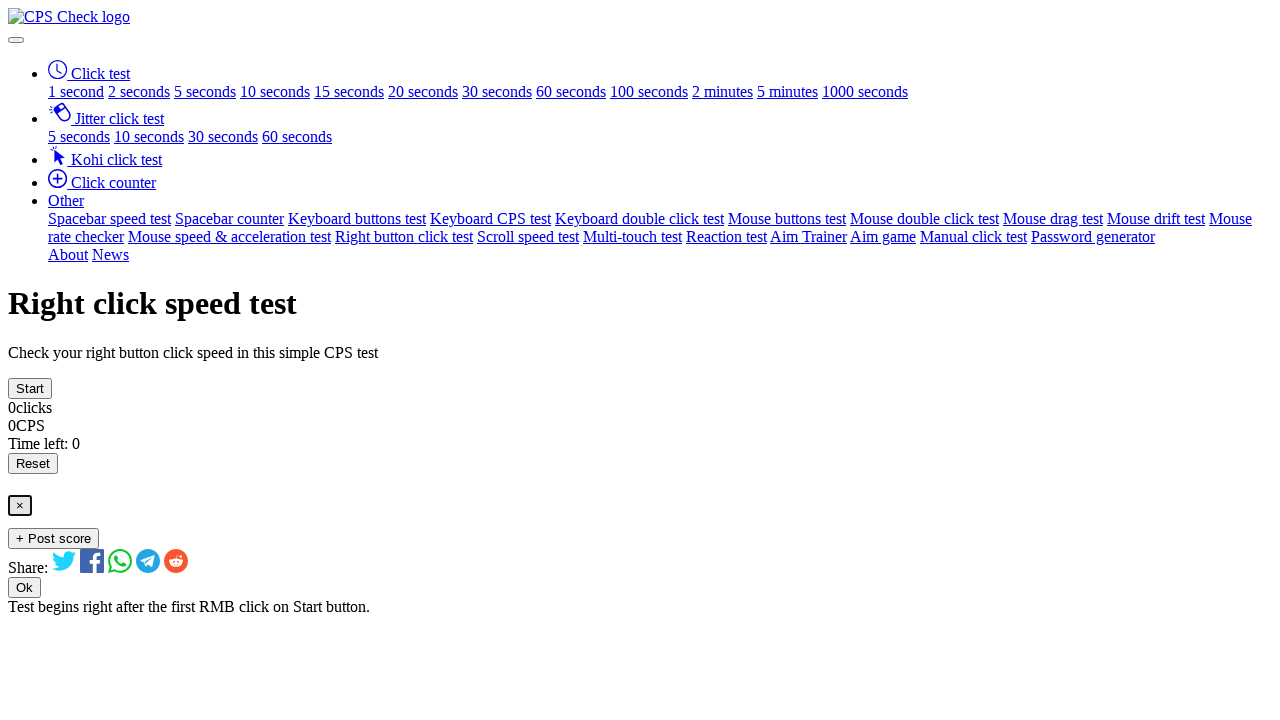

Clicker button became visible
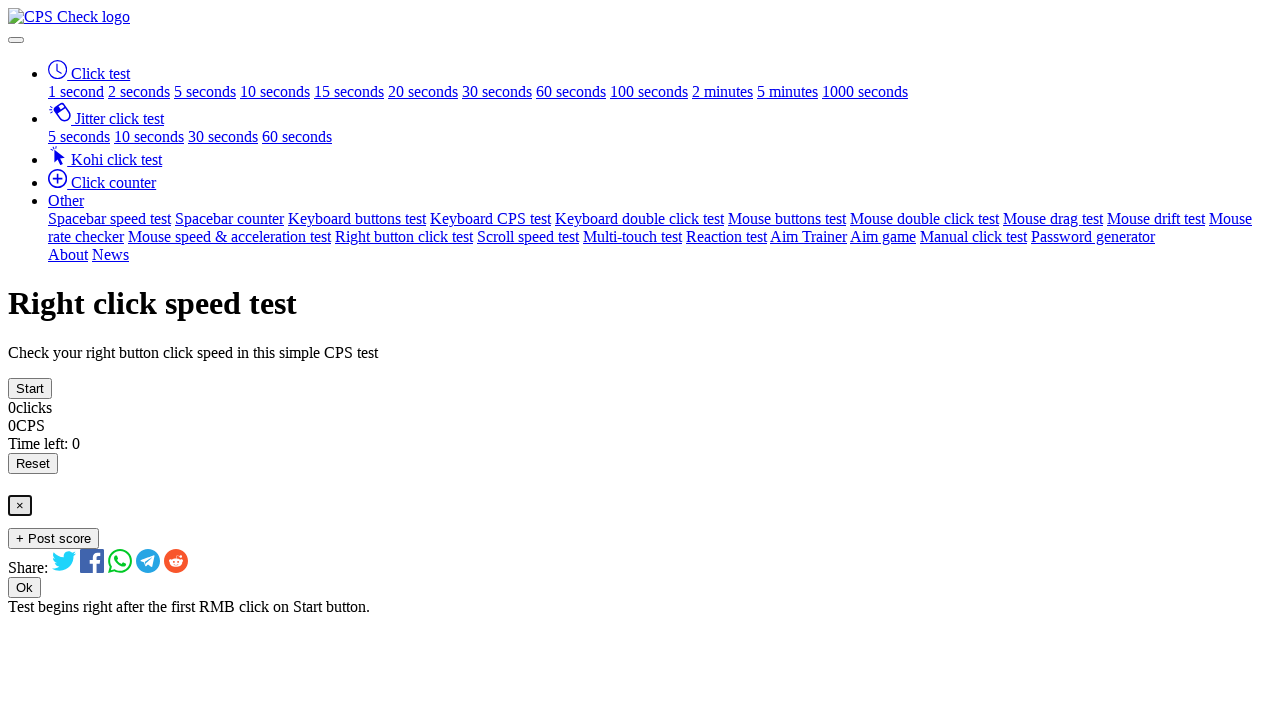

Right-clicked on the clicker button at (30, 388) on #clicker
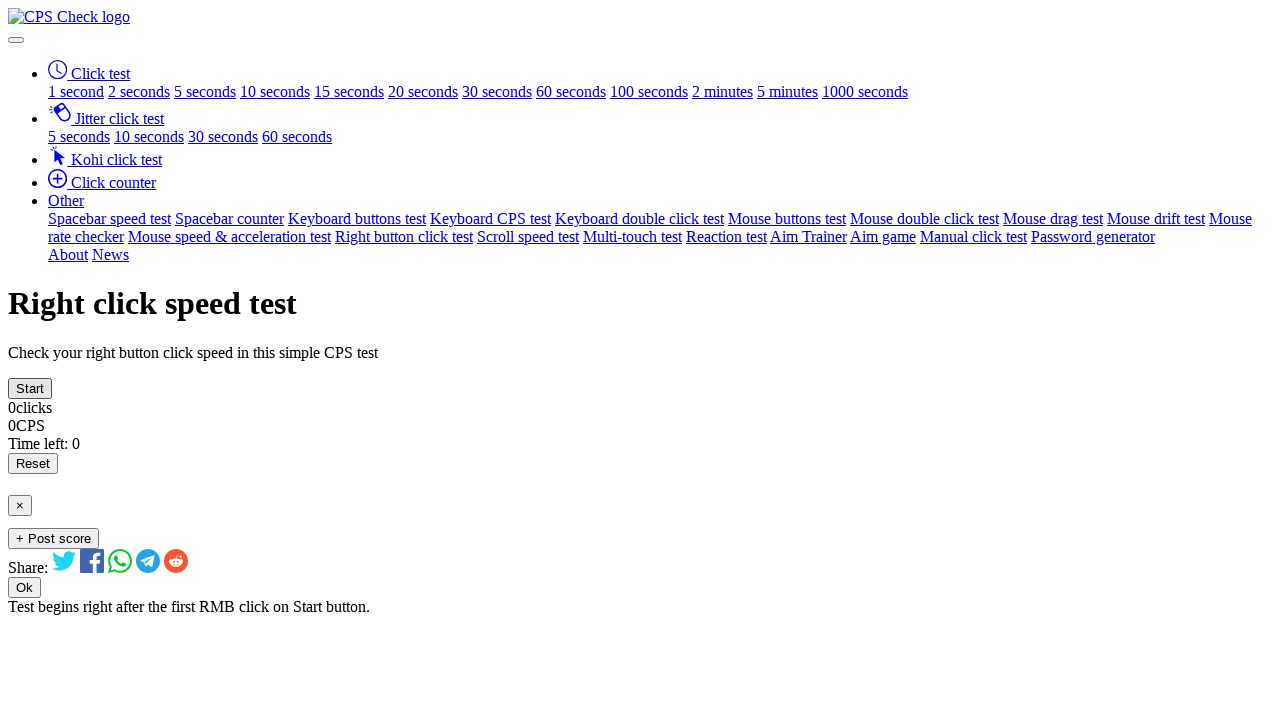

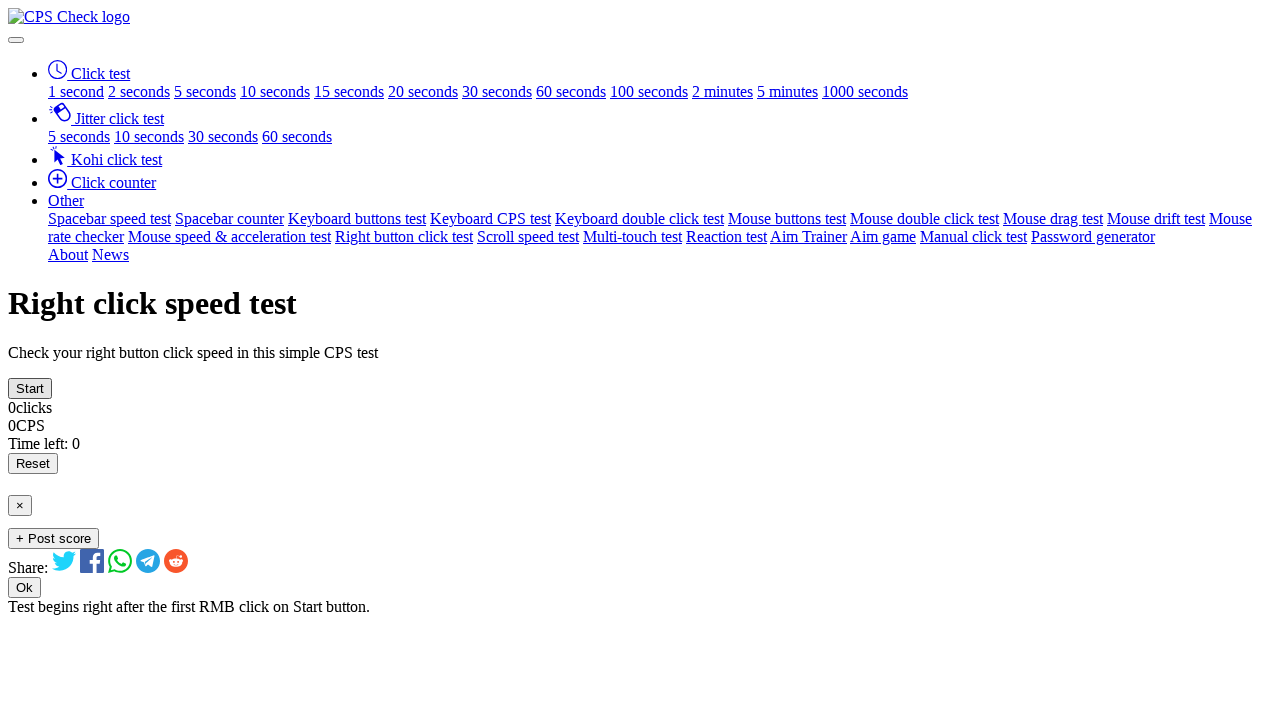